Retrieves a value from the page, performs a mathematical calculation, scrolls to a button, and fills a form with the calculated result along with selecting checkboxes and radio buttons

Starting URL: https://SunInJuly.github.io/execute_script.html

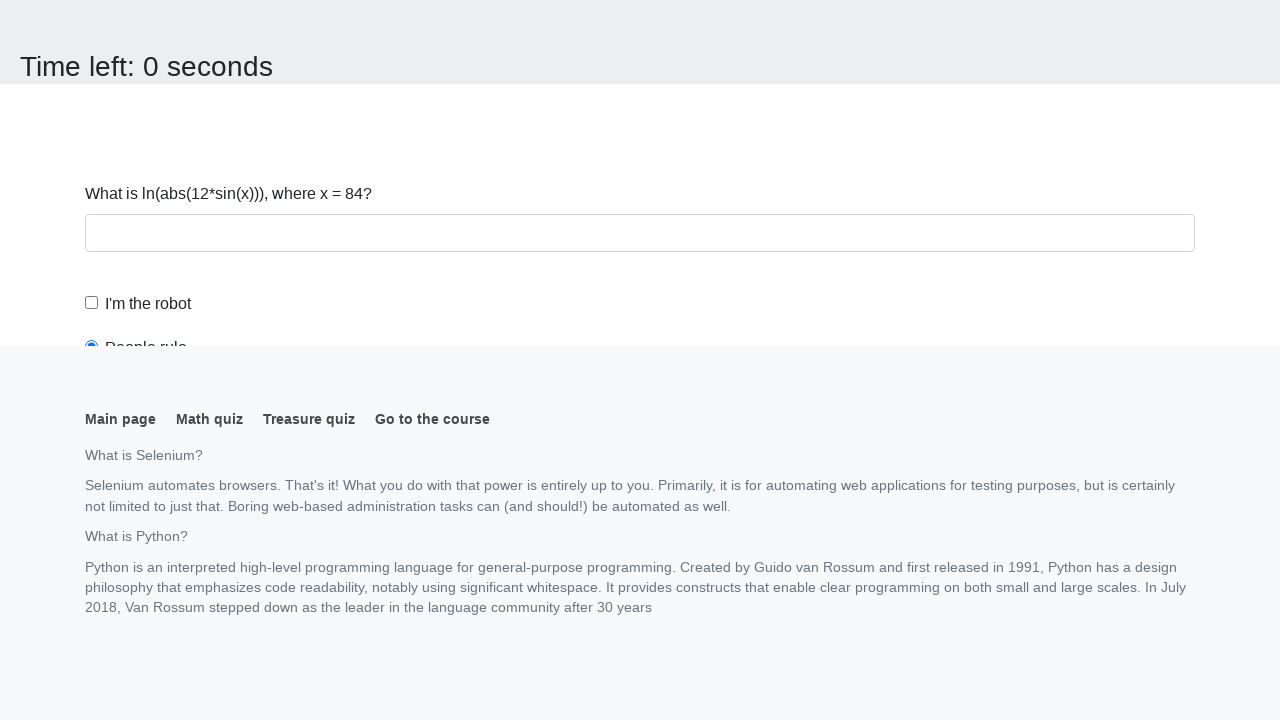

Navigated to the test page
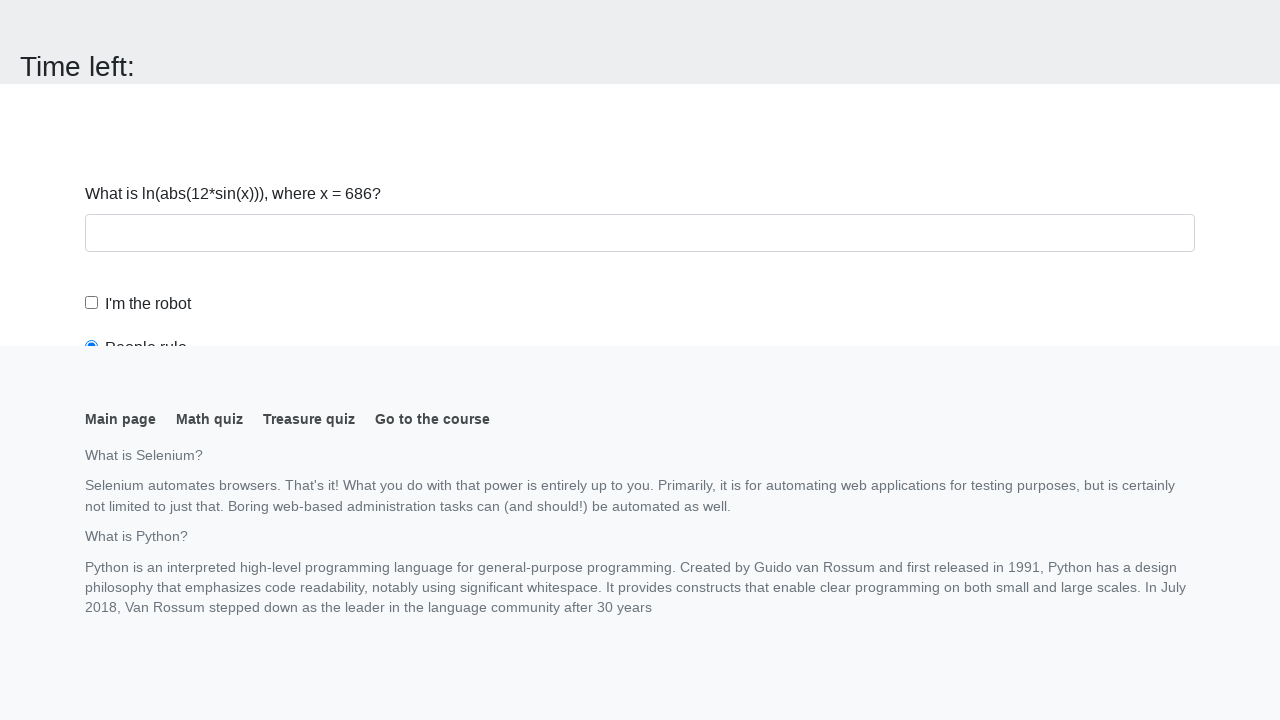

Located the input value element
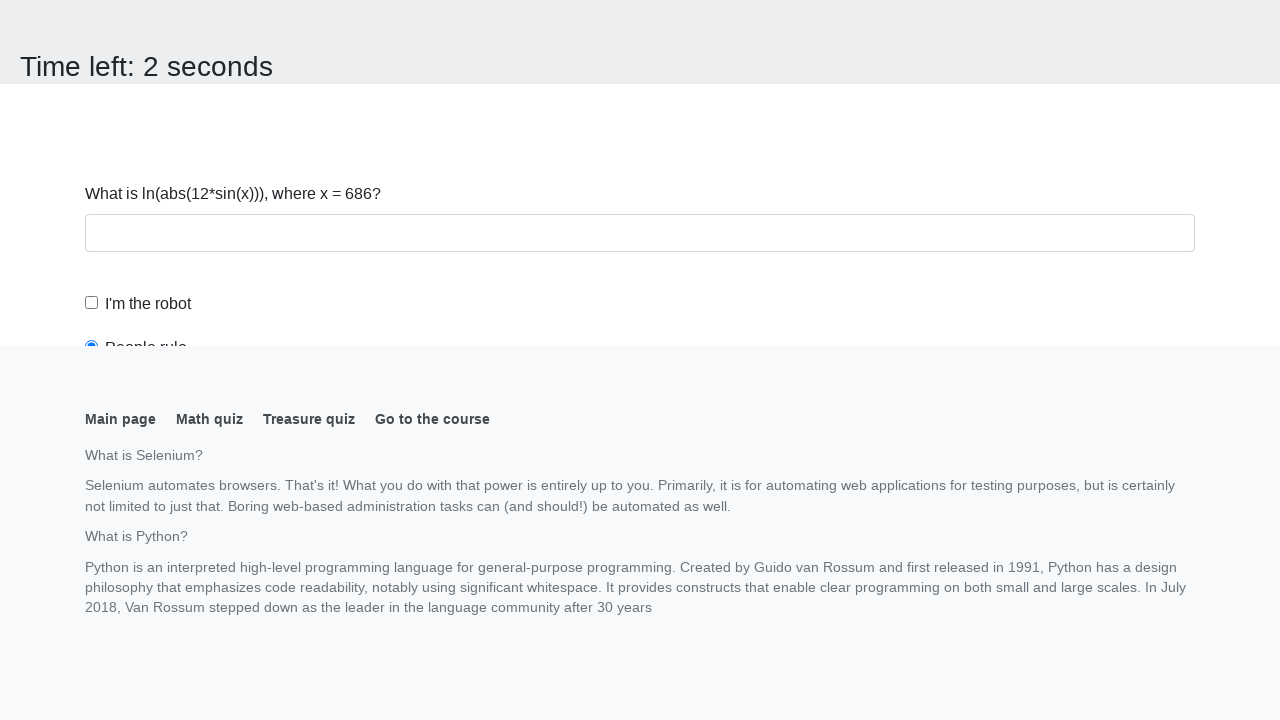

Retrieved value from page: 686
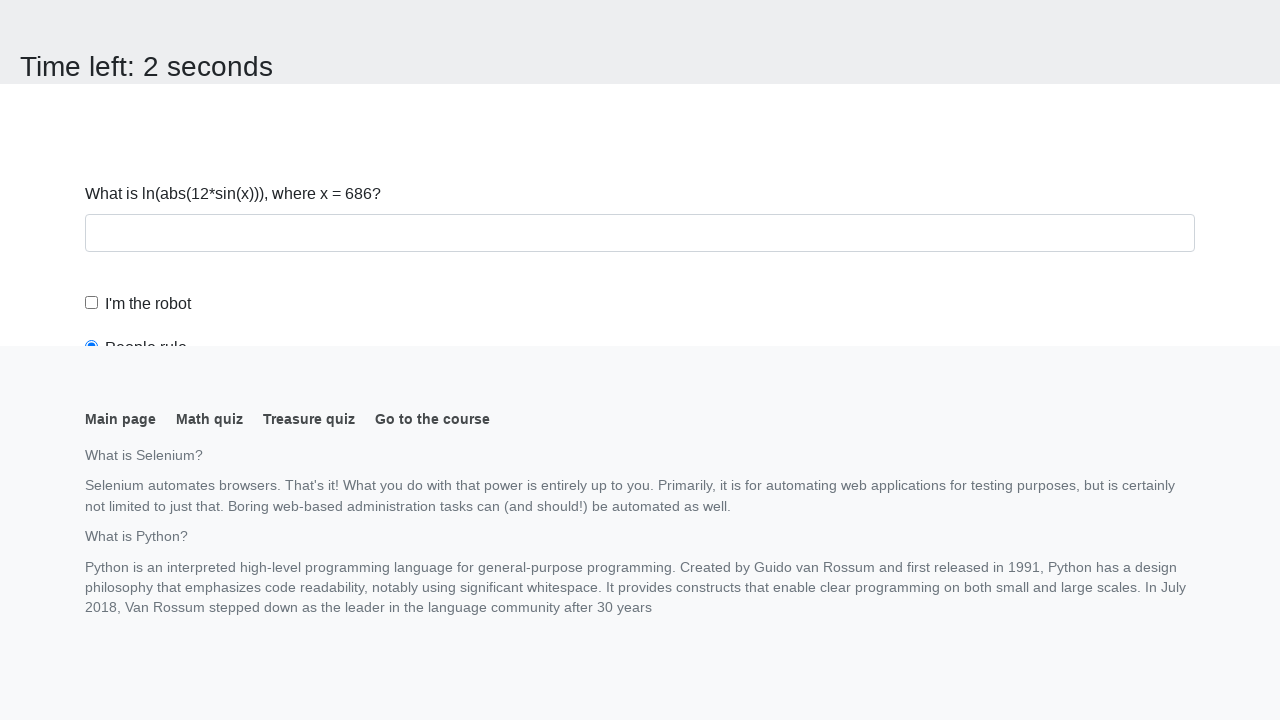

Calculated mathematical result: 2.3857534218458523
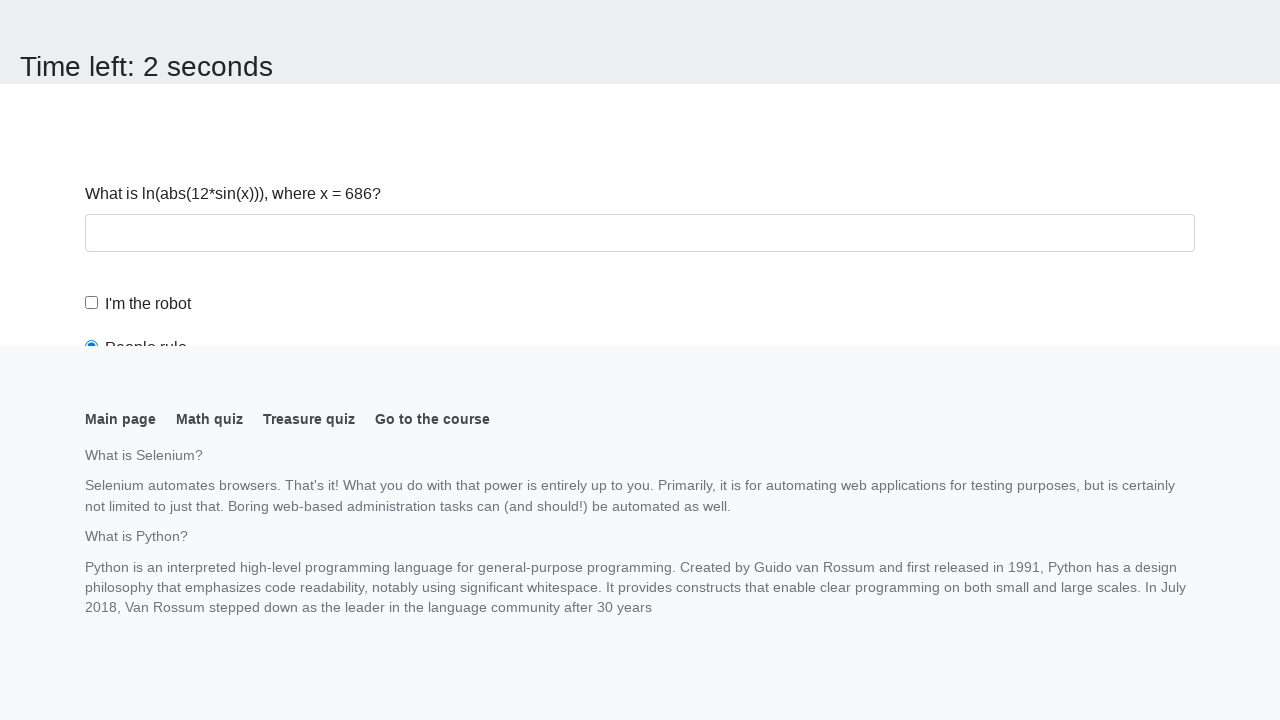

Scrolled to the first button
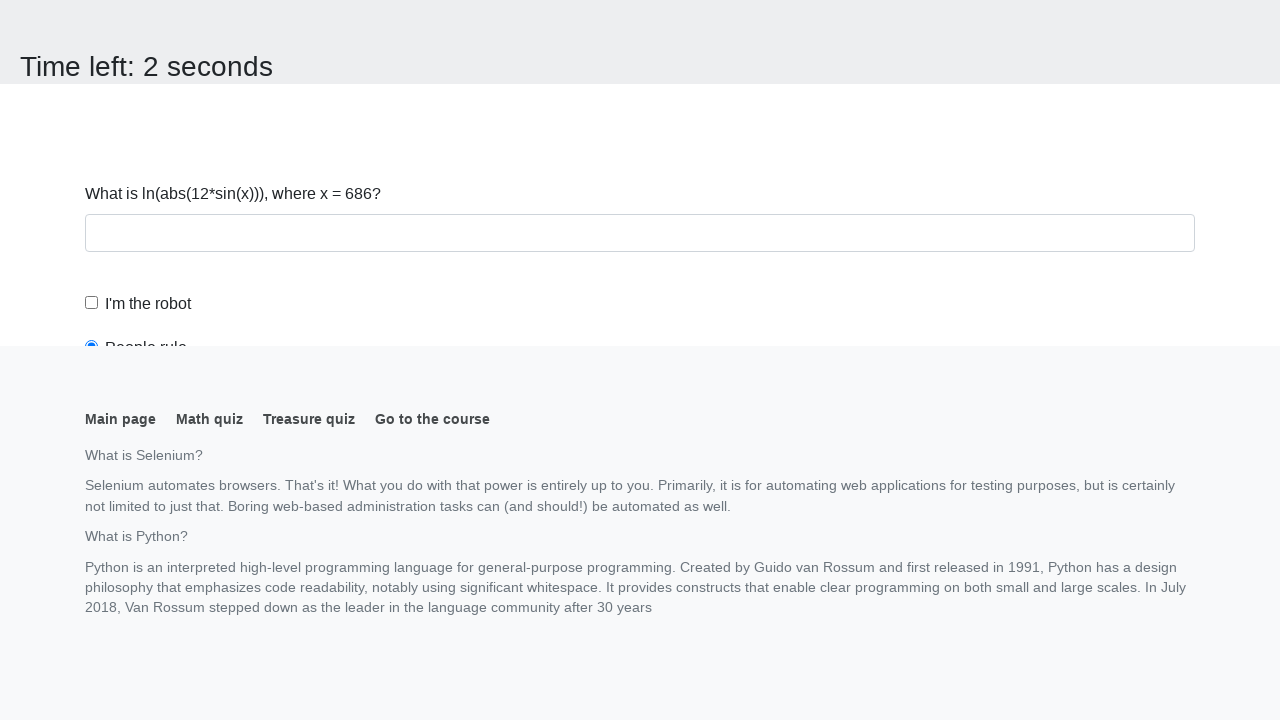

Clicked the first button at (123, 20) on button >> nth=0
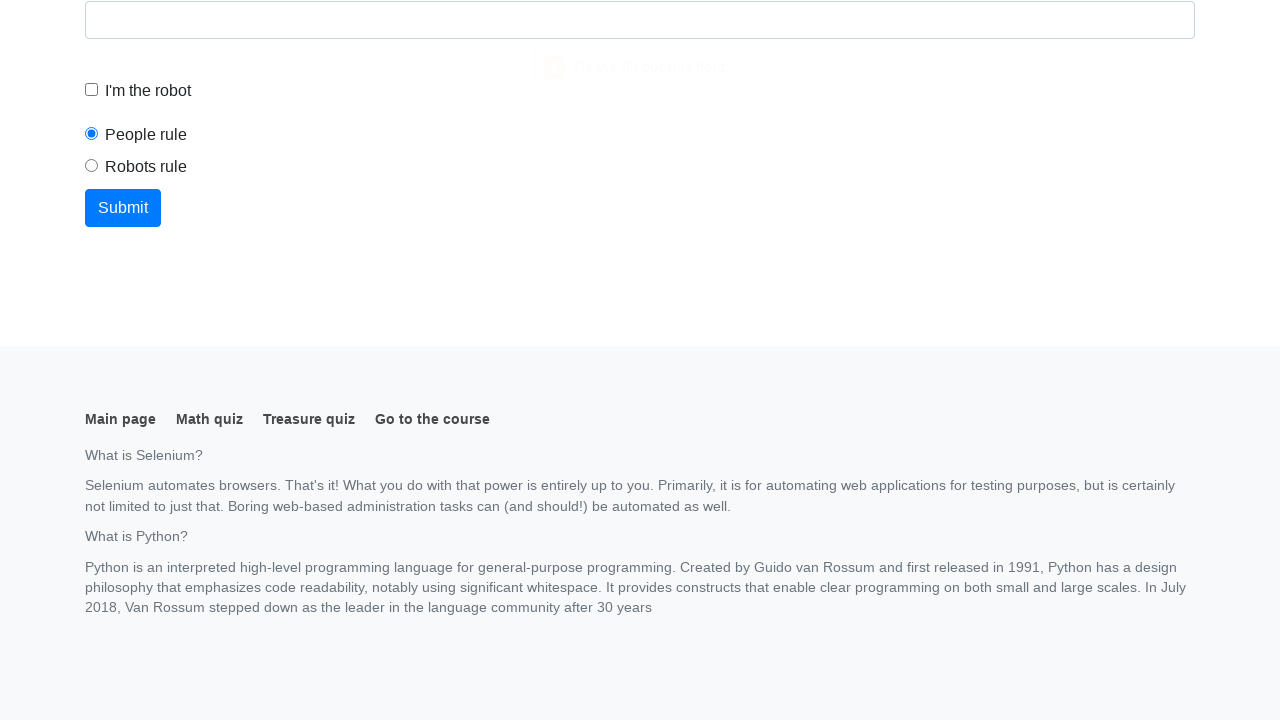

Filled form control with calculated value: 2.3857534218458523 on .form-group .form-control
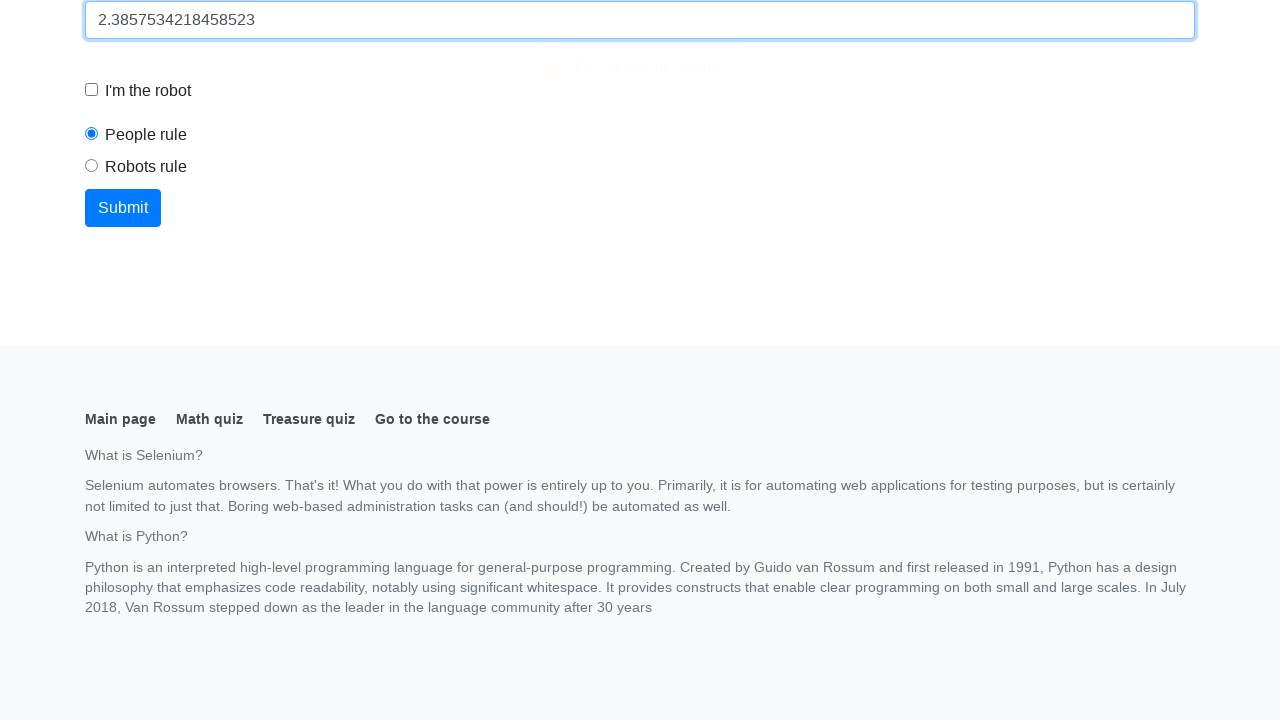

Clicked the robot checkbox at (92, 90) on #robotCheckbox
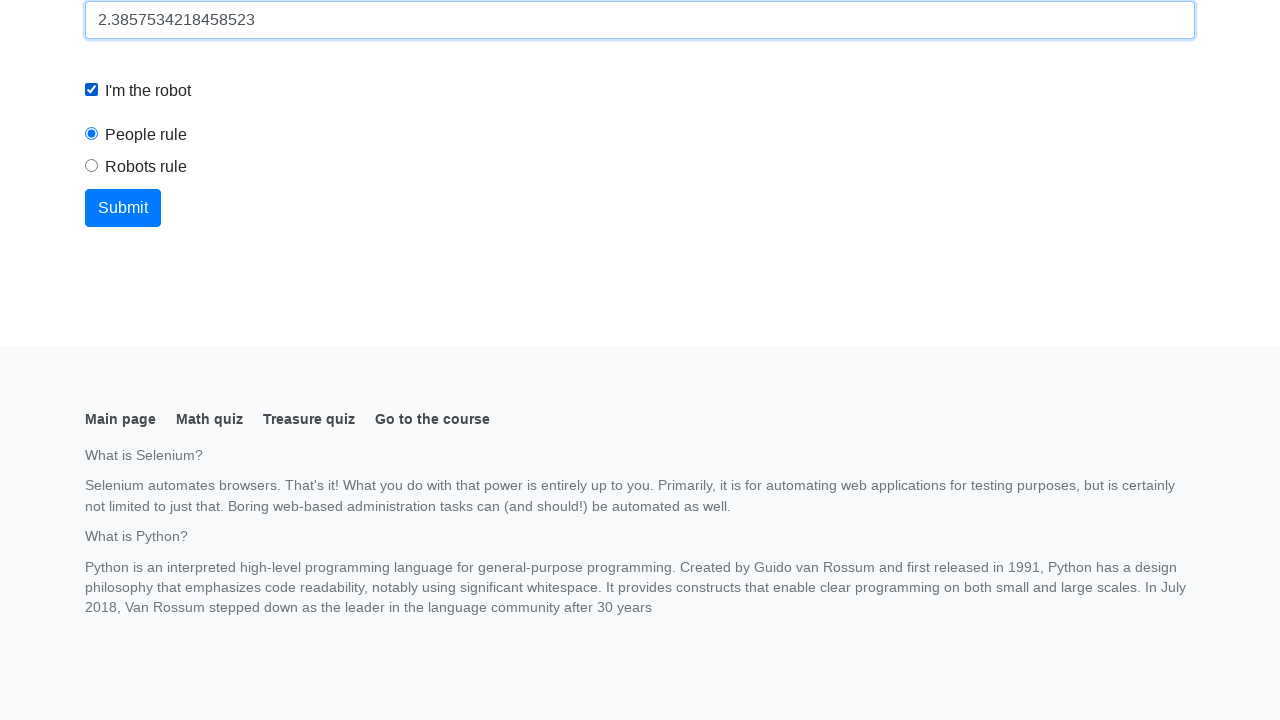

Selected the robots radio button at (92, 166) on [value='robots']
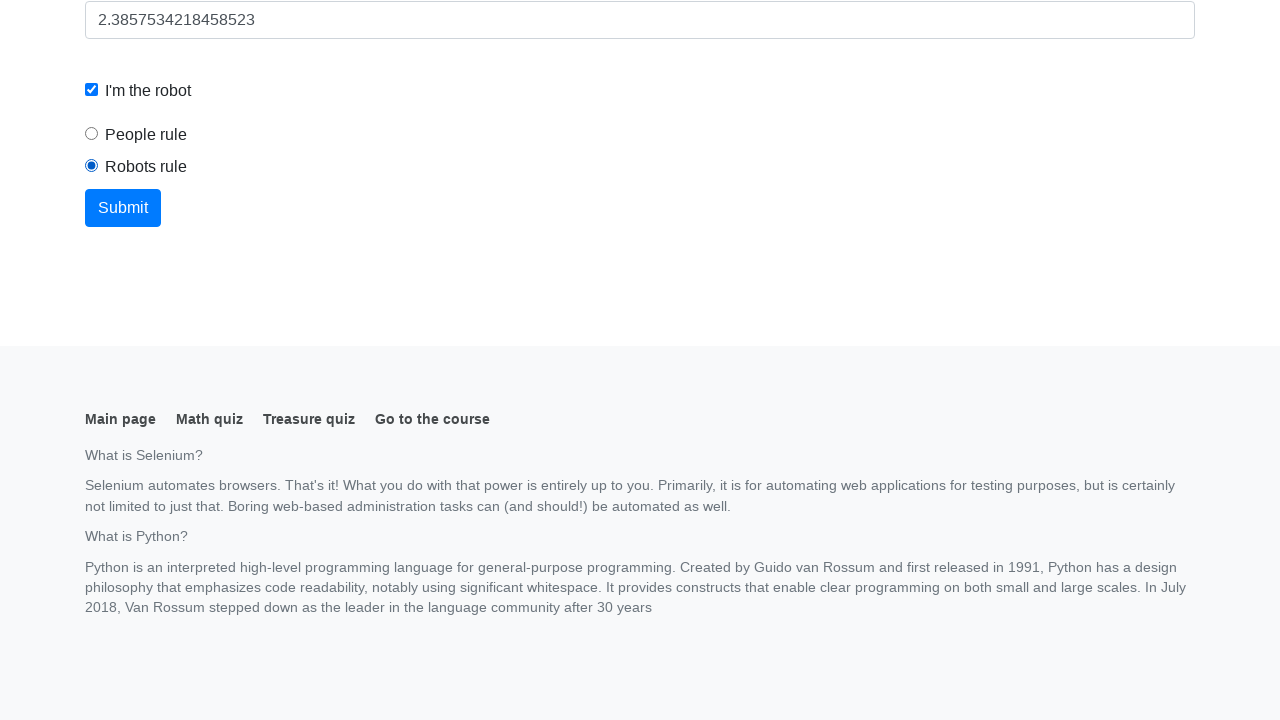

Submitted the form at (123, 208) on button.btn
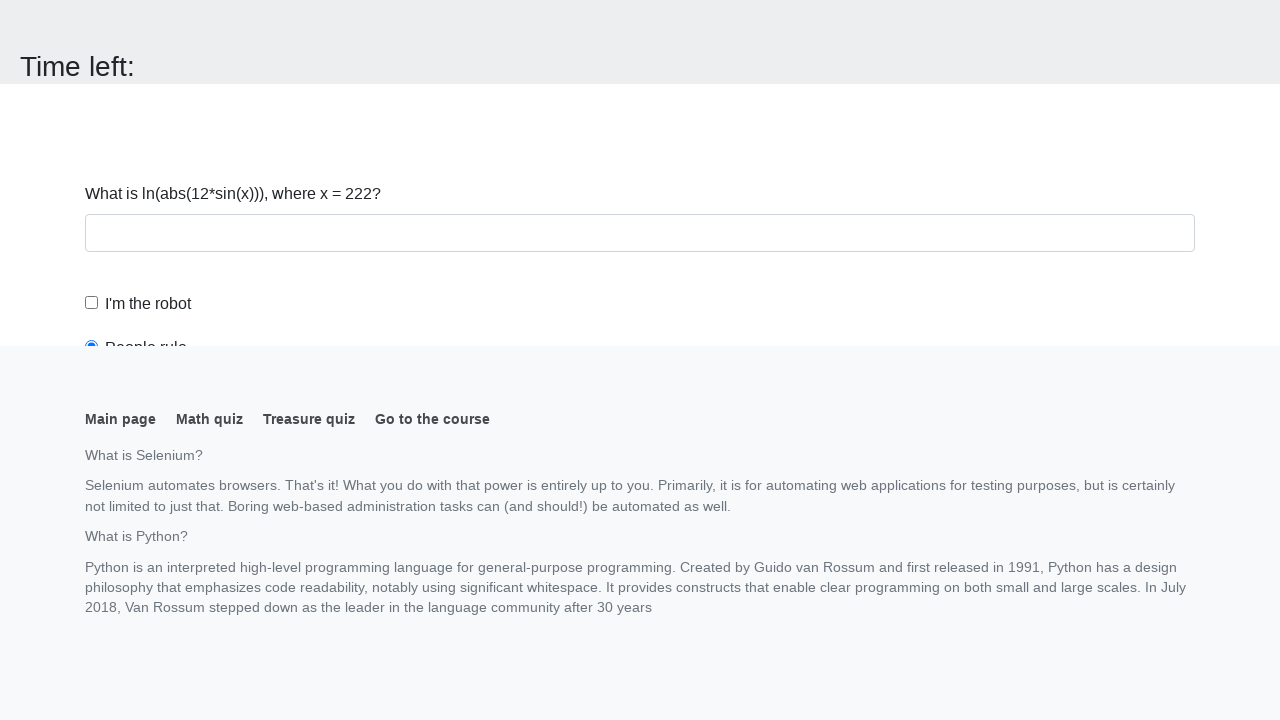

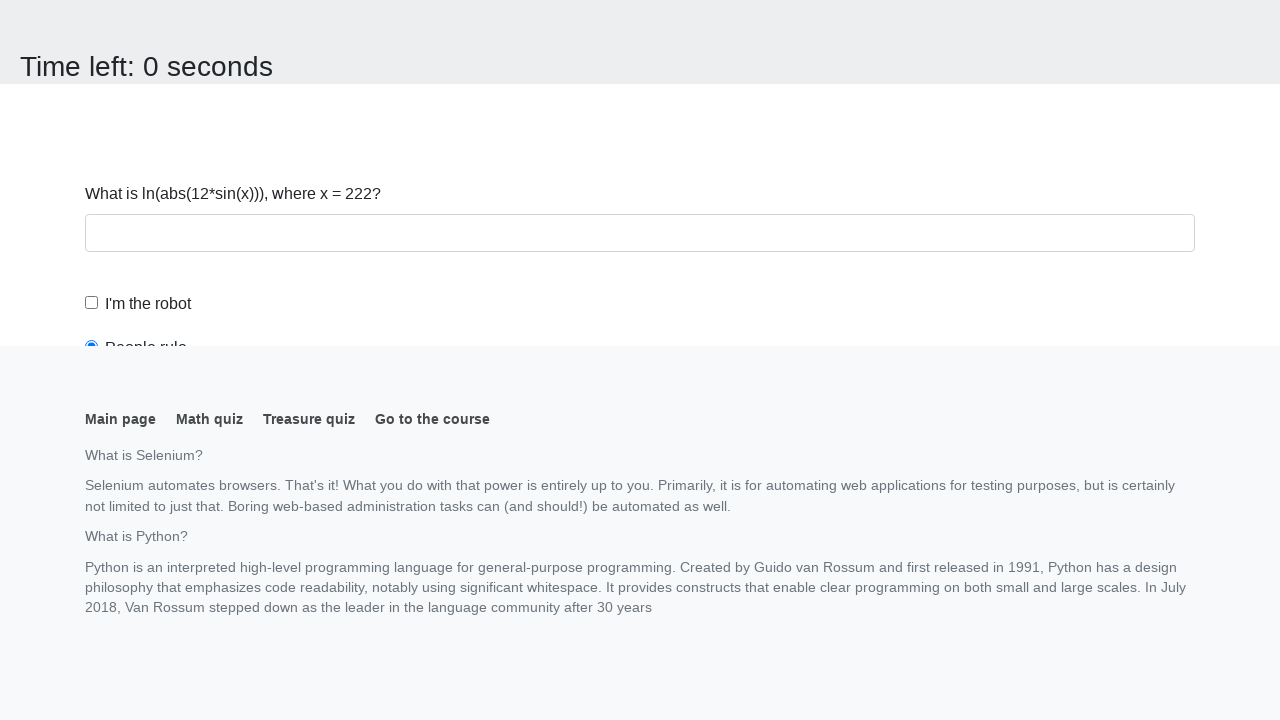